Navigates to Sauce Demo website and fills the username field with test data

Starting URL: https://www.saucedemo.com/

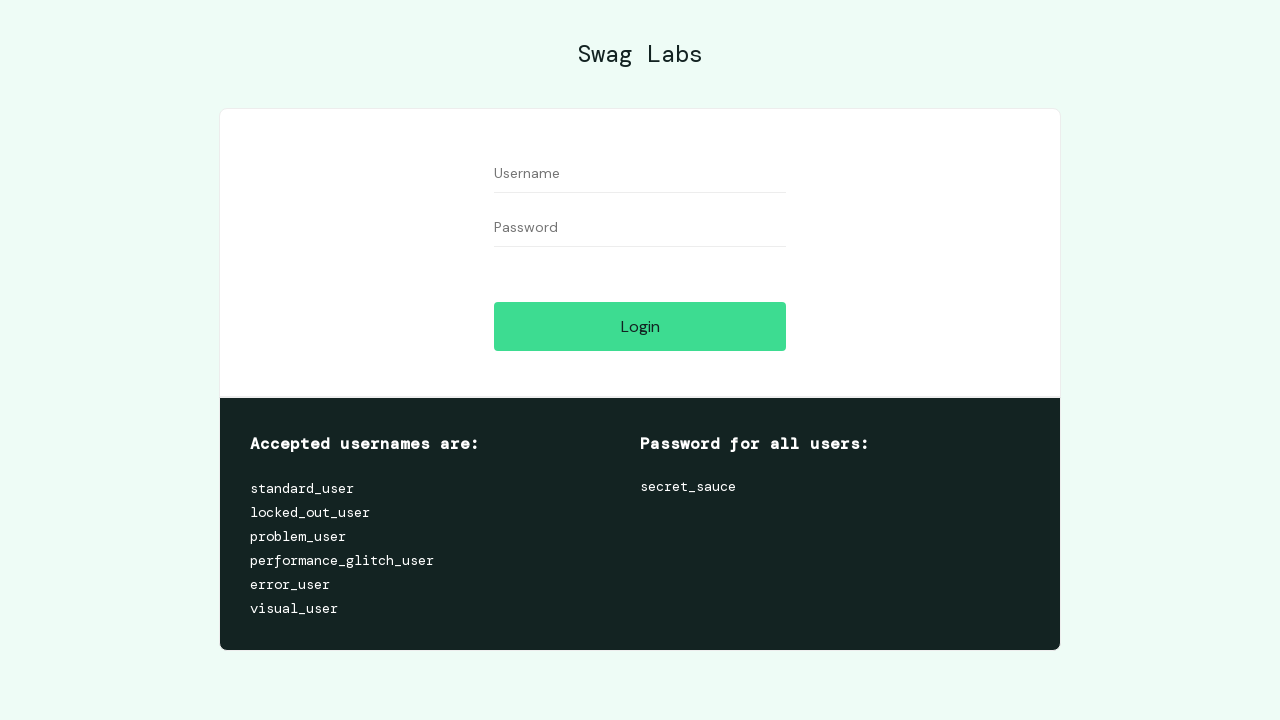

Filled username field with 'do this slow' on [data-test="username"]
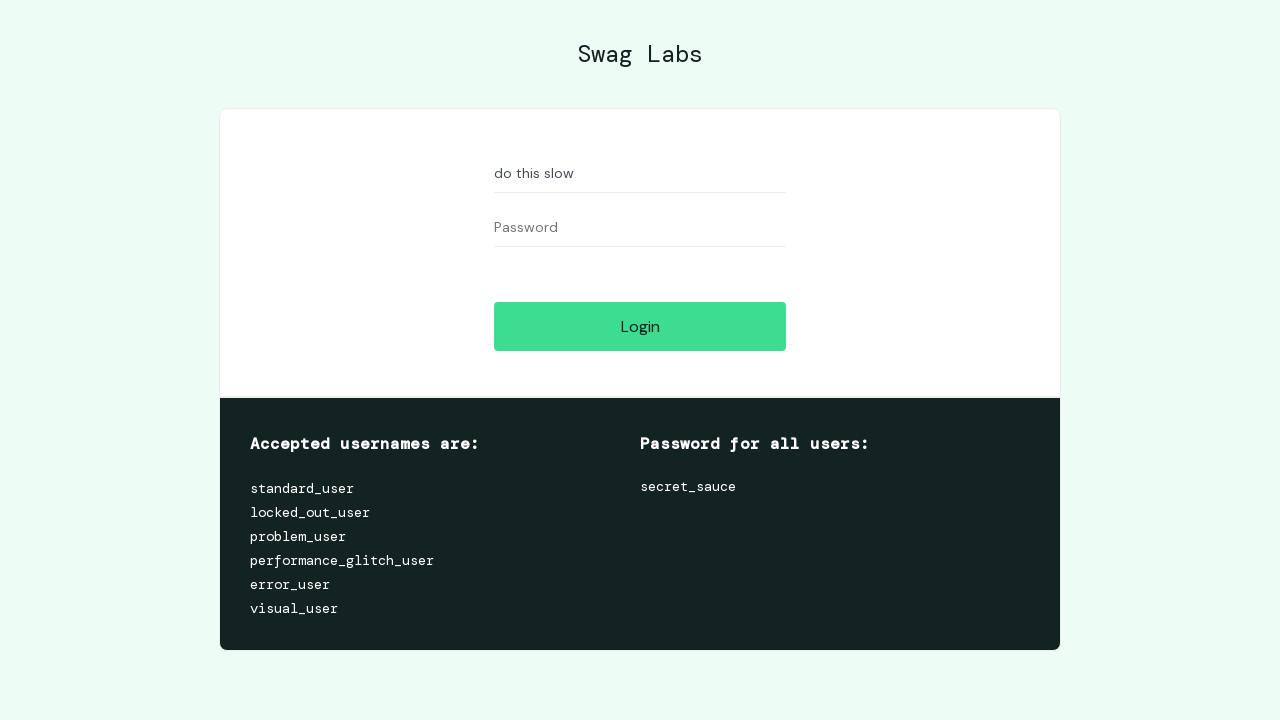

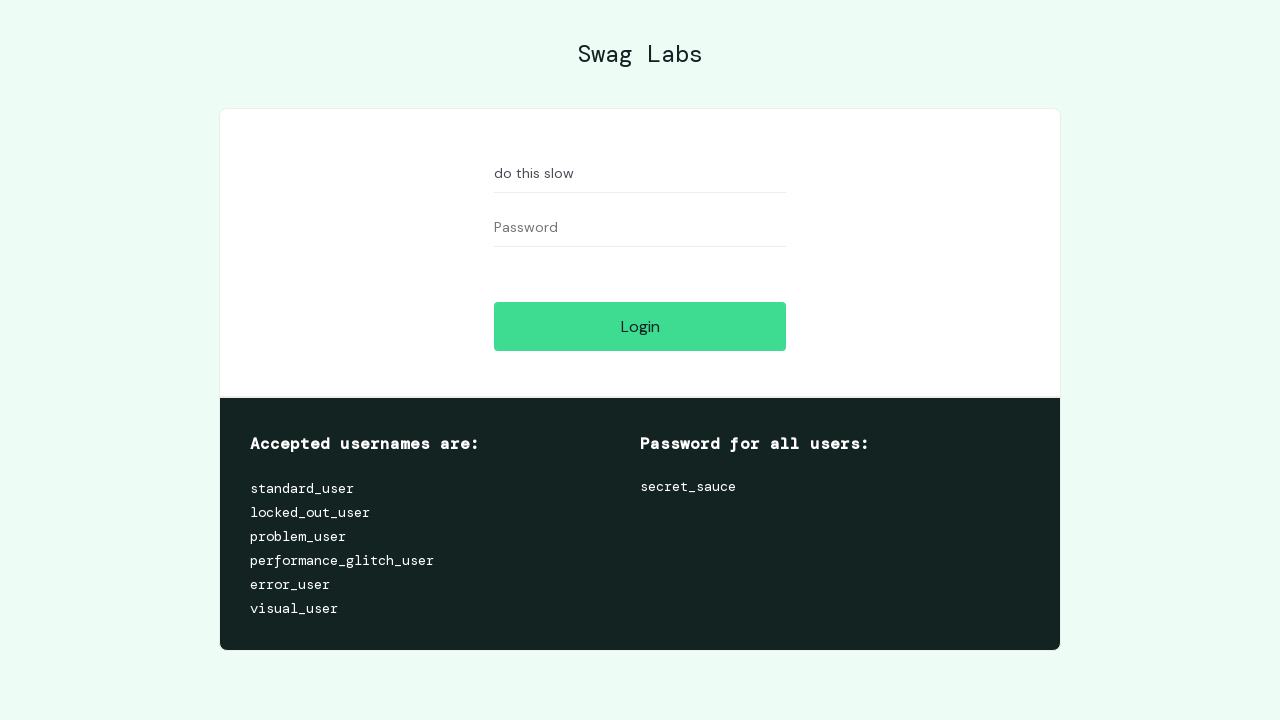